Verifies that the Fleet link is displayed on the SpiceJet registration page

Starting URL: https://book.spicejet.com/Register.aspx

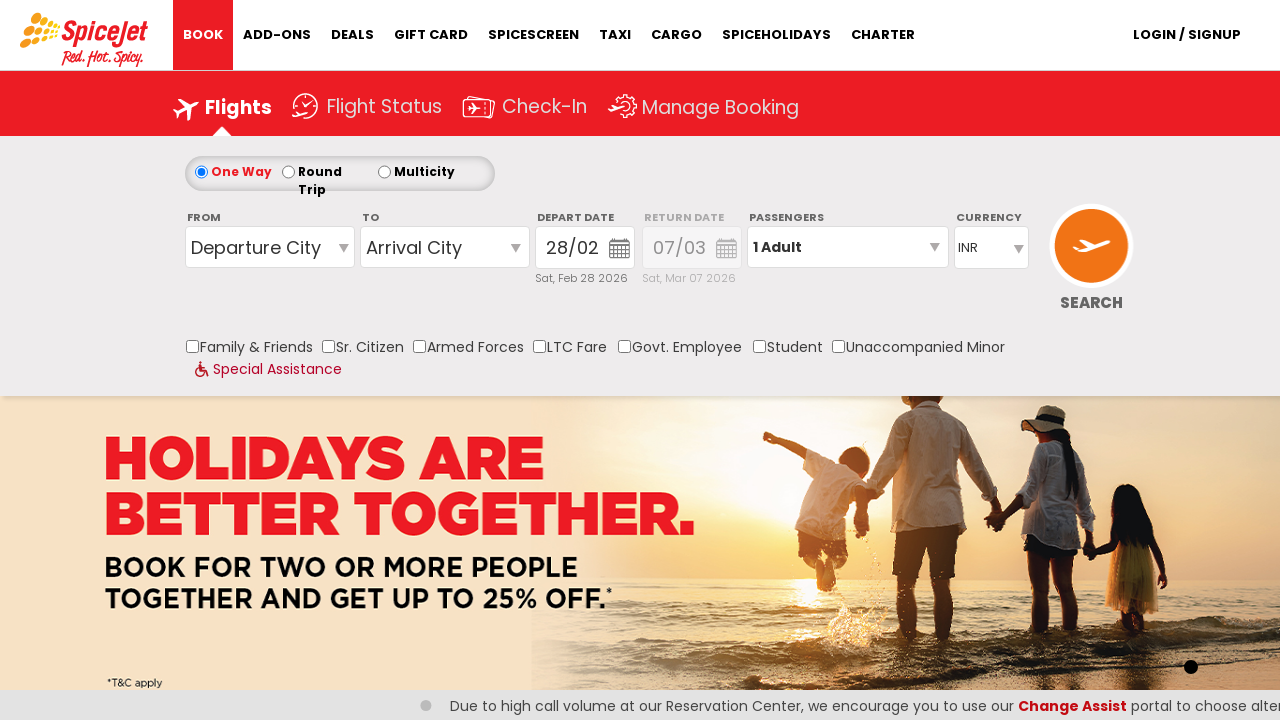

Navigated to SpiceJet registration page
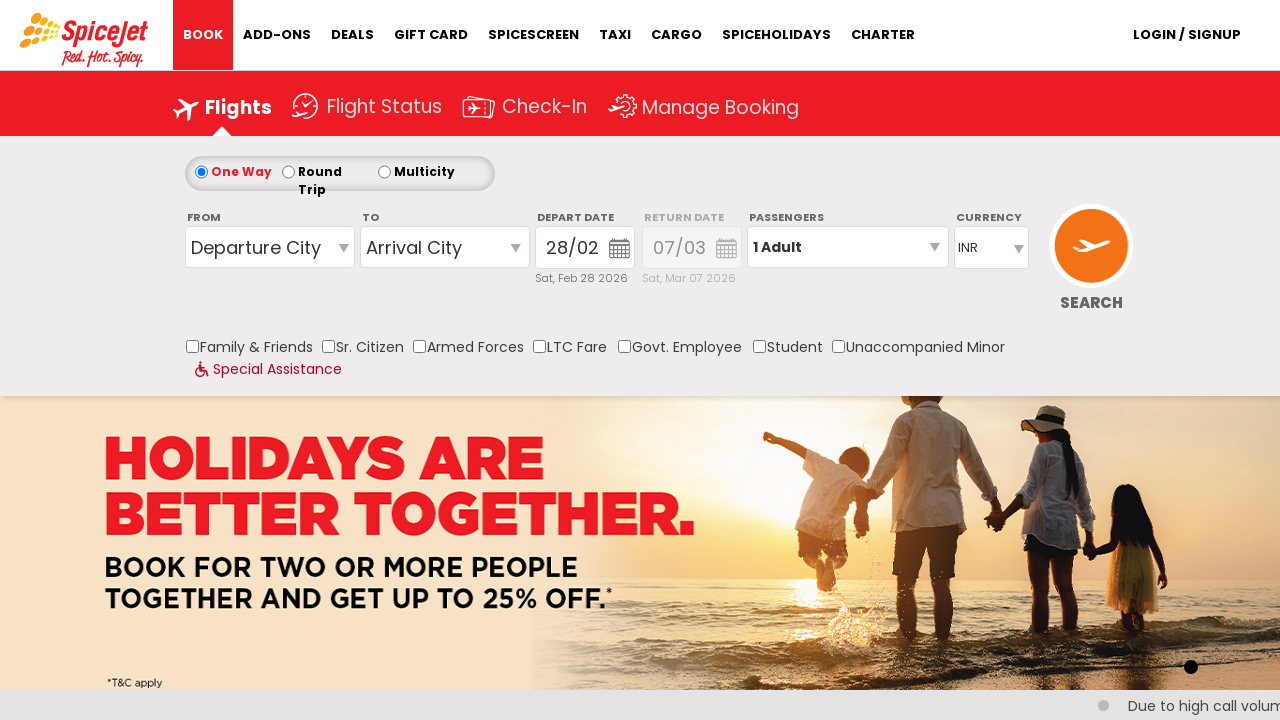

Located Fleet link on the page
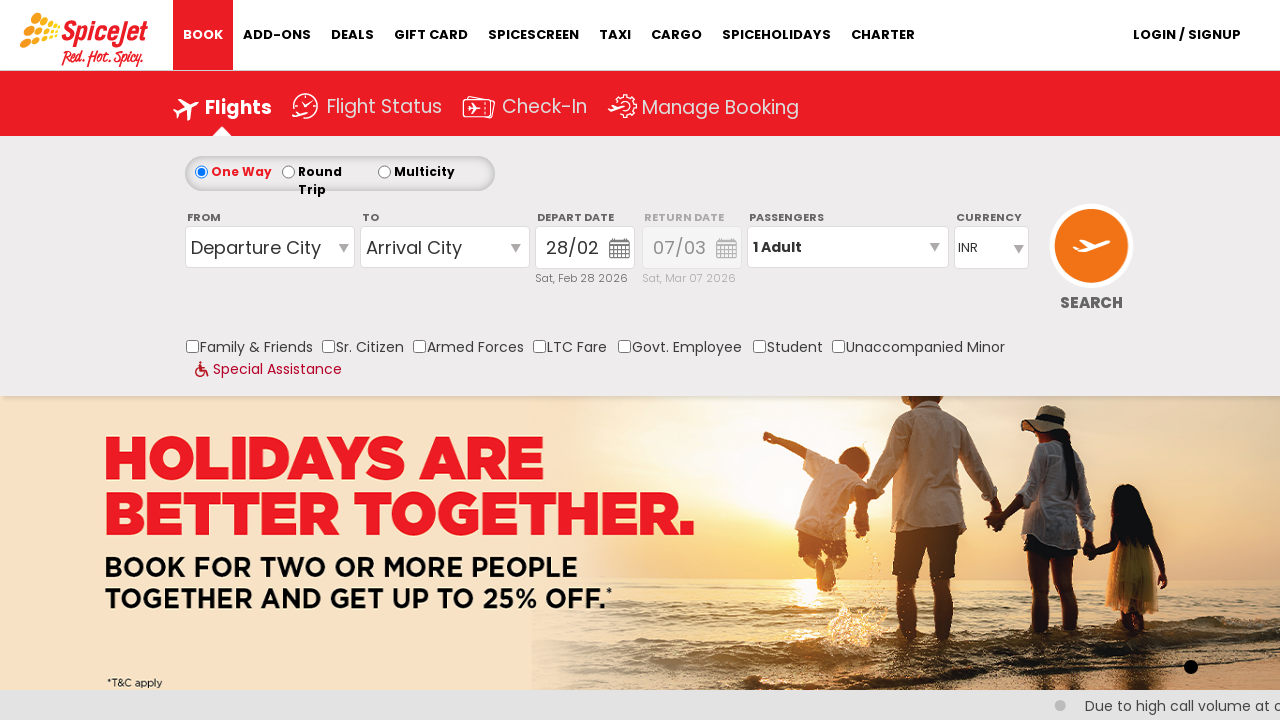

Verified Fleet link visibility status
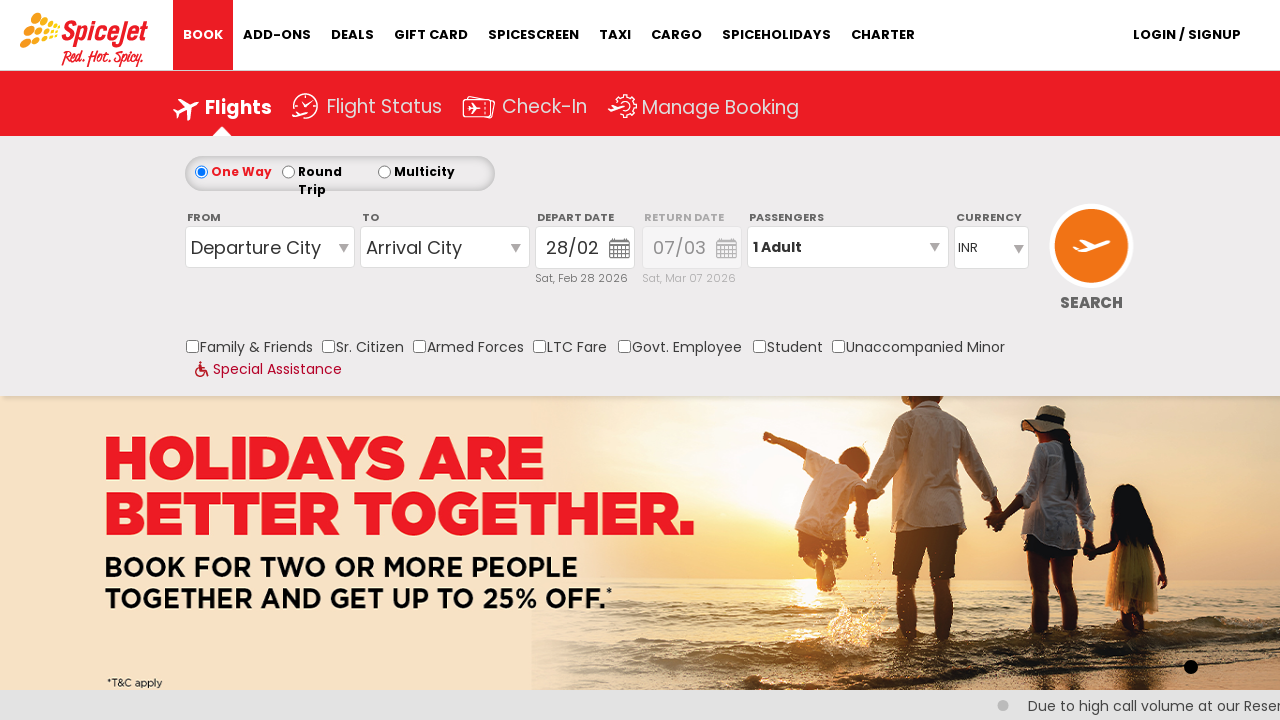

Printed Fleet link visibility result
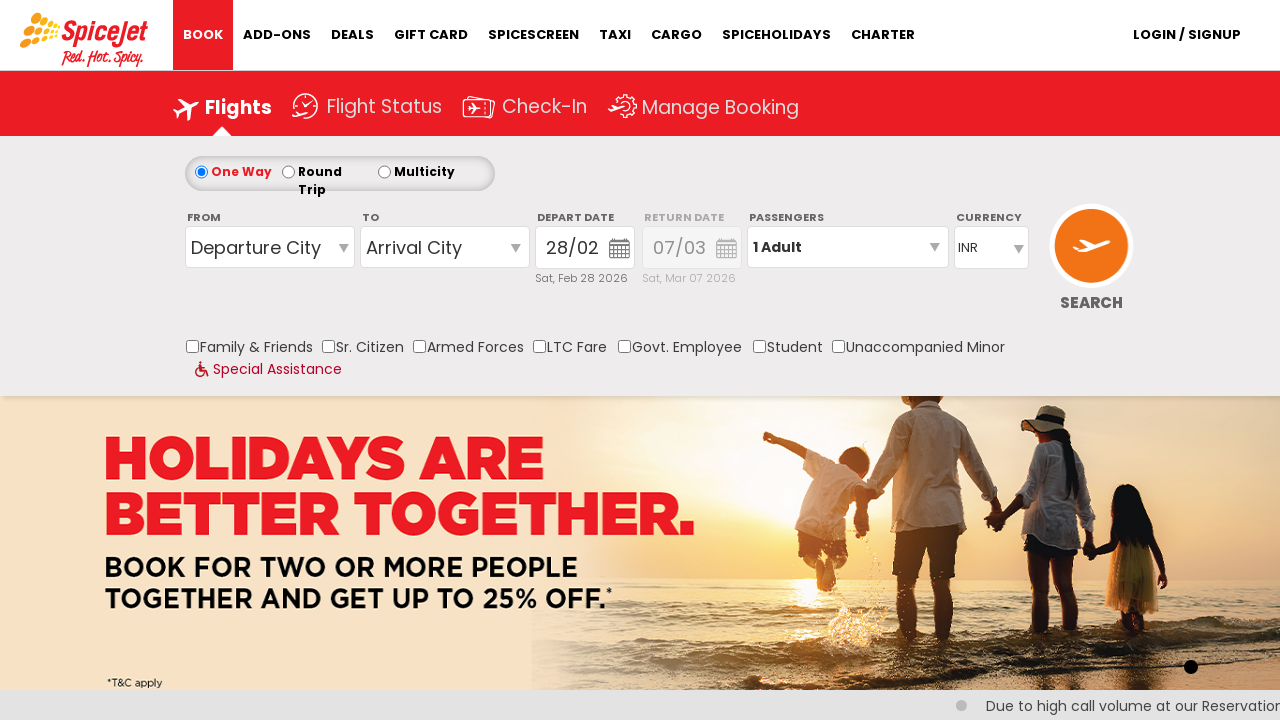

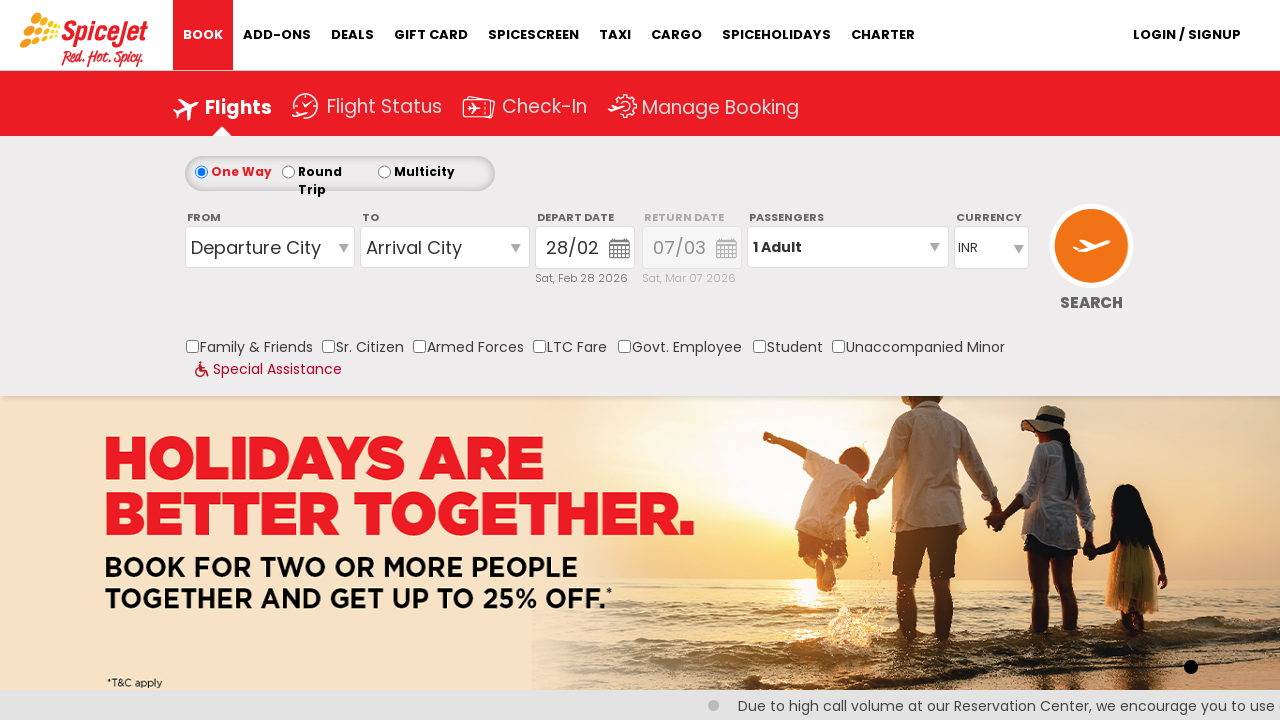